Tests radio button functionality by locating the "Yes" and "No" radio buttons on the DemoQA radio button page and verifying their enabled/disabled states.

Starting URL: https://demoqa.com/radio-button

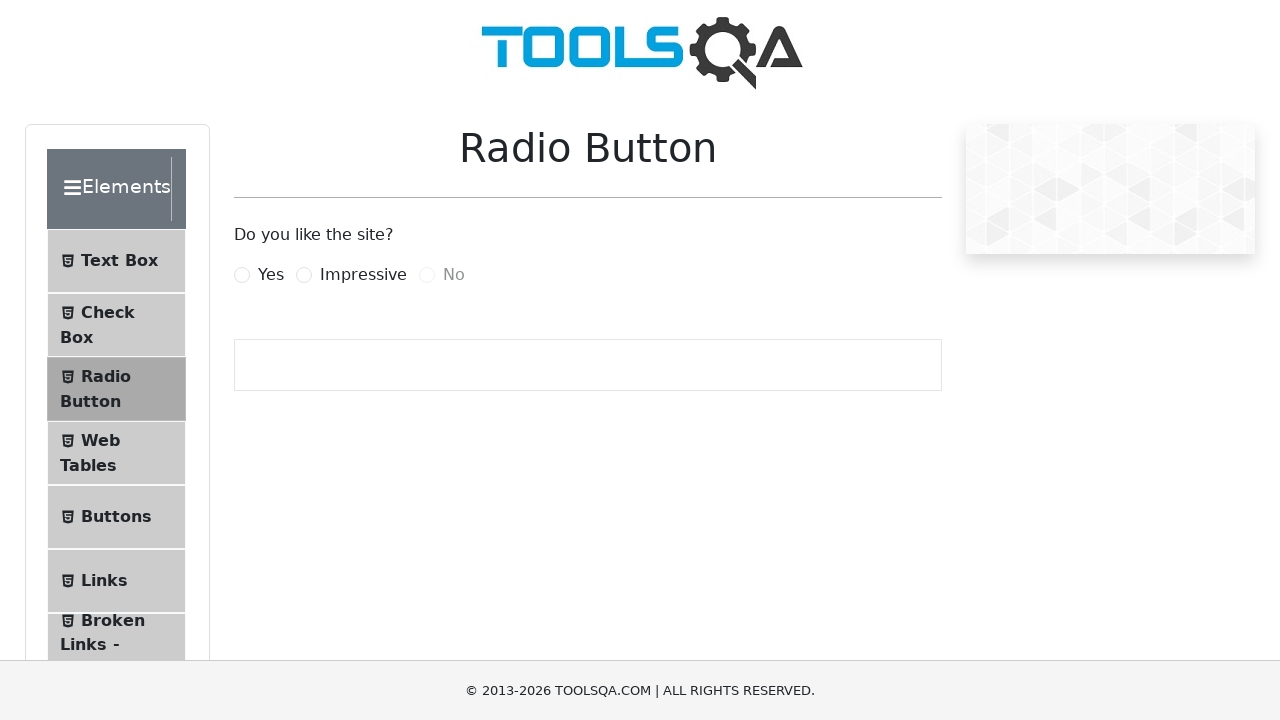

Waited for radio button section to load
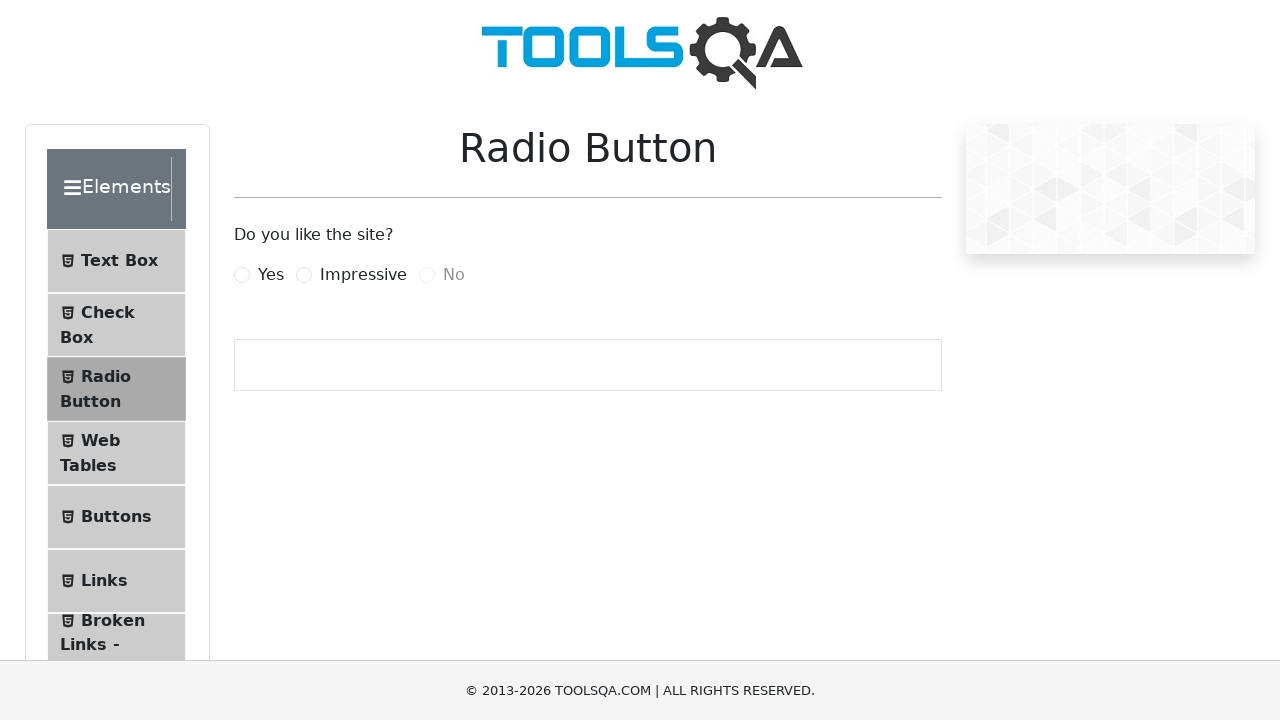

Located the Yes radio button element
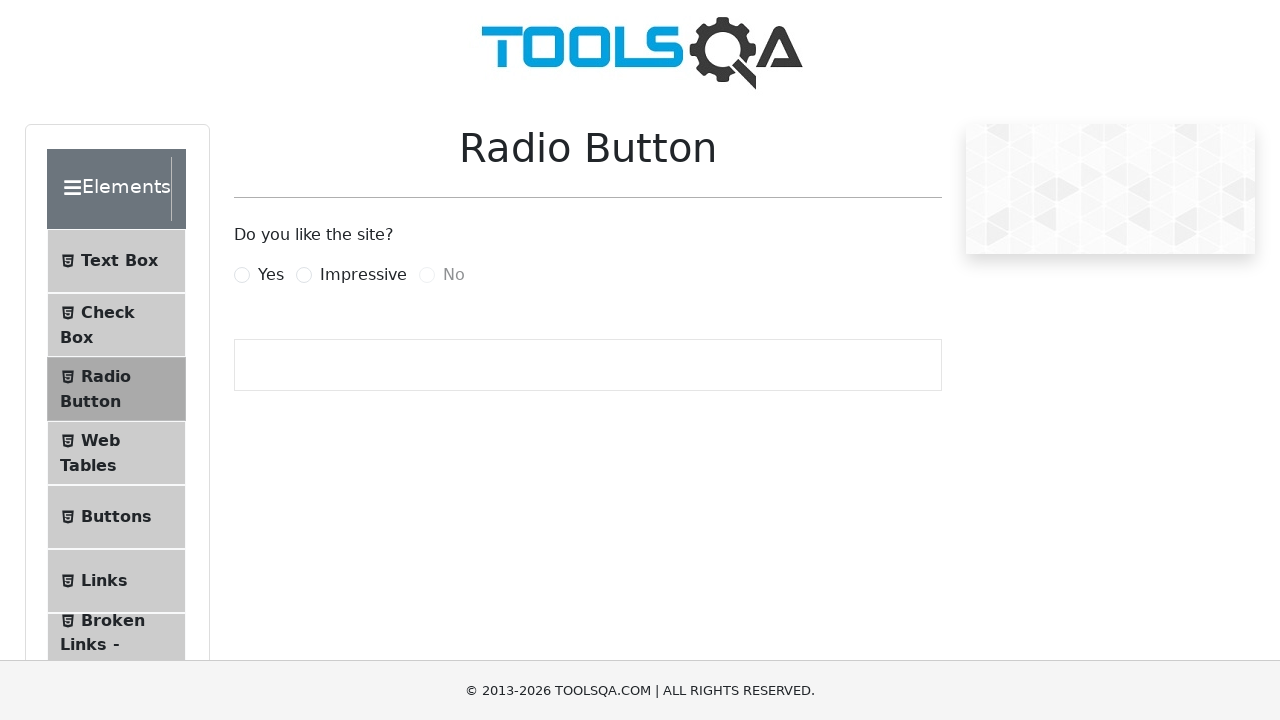

Checked if Yes radio button is enabled: True
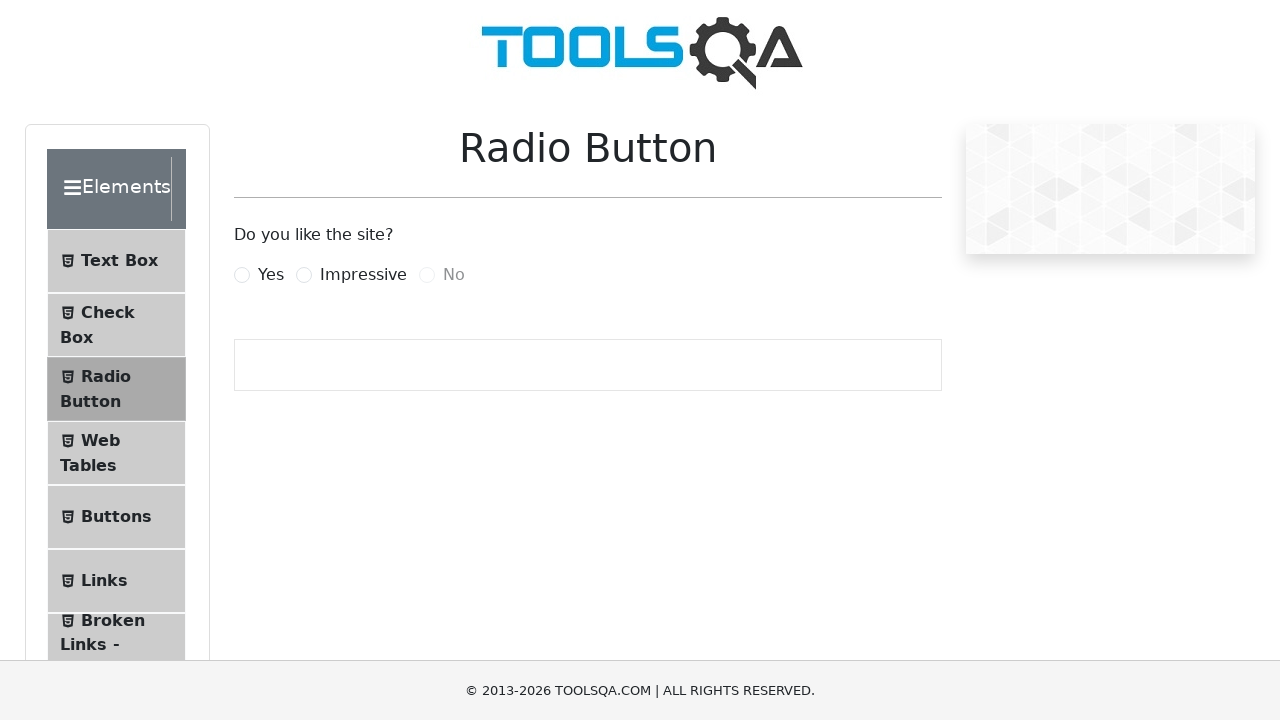

Located the No radio button element
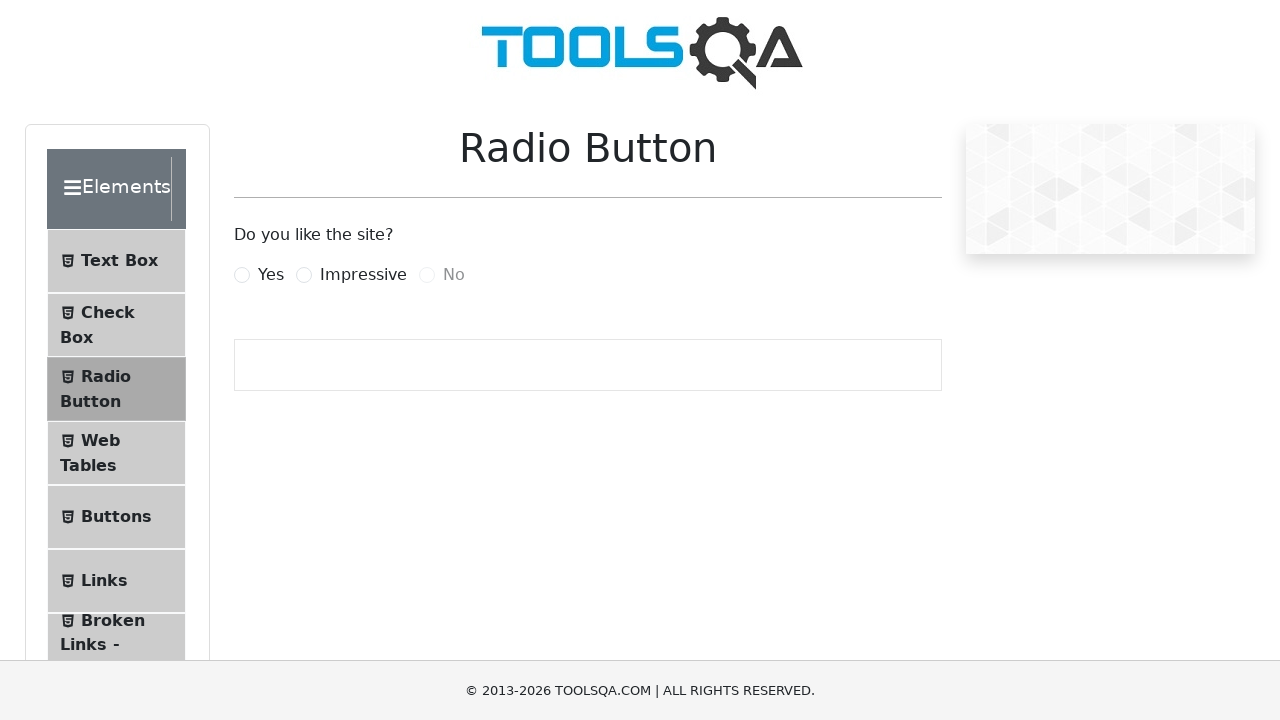

Checked if No radio button is enabled: False
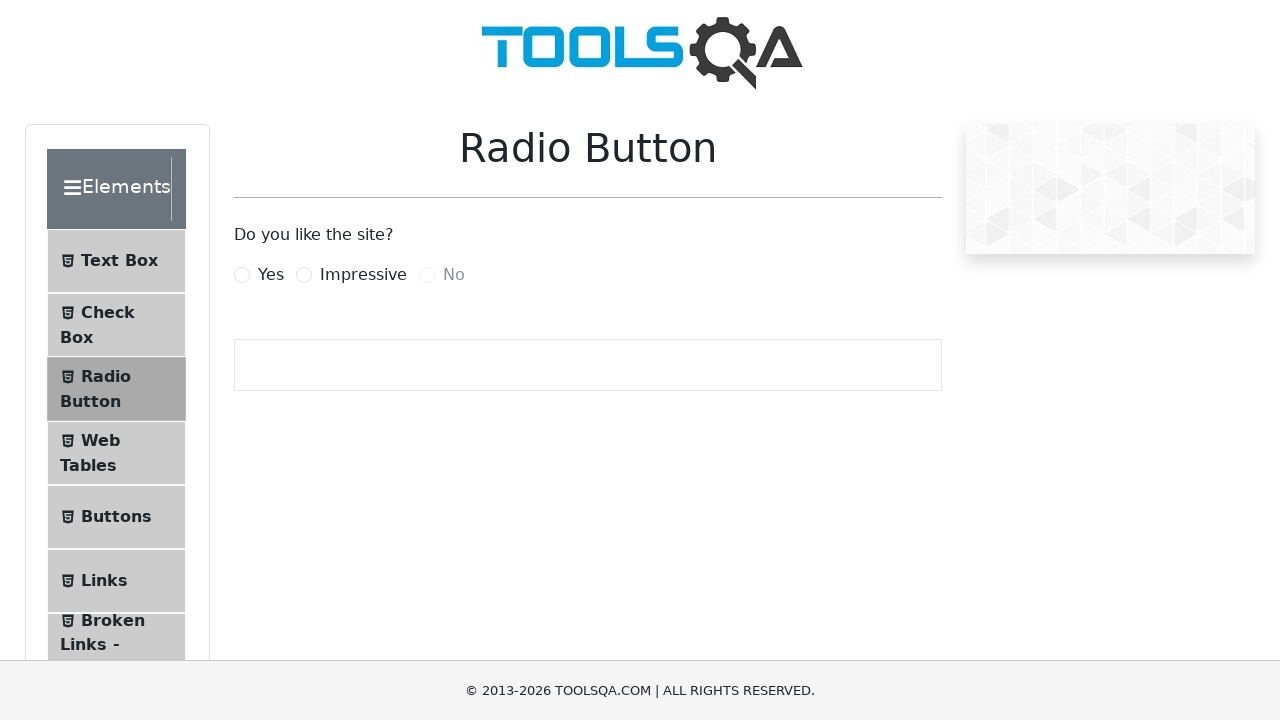

Clicked on Yes radio button label to select it at (271, 275) on label[for='yesRadio']
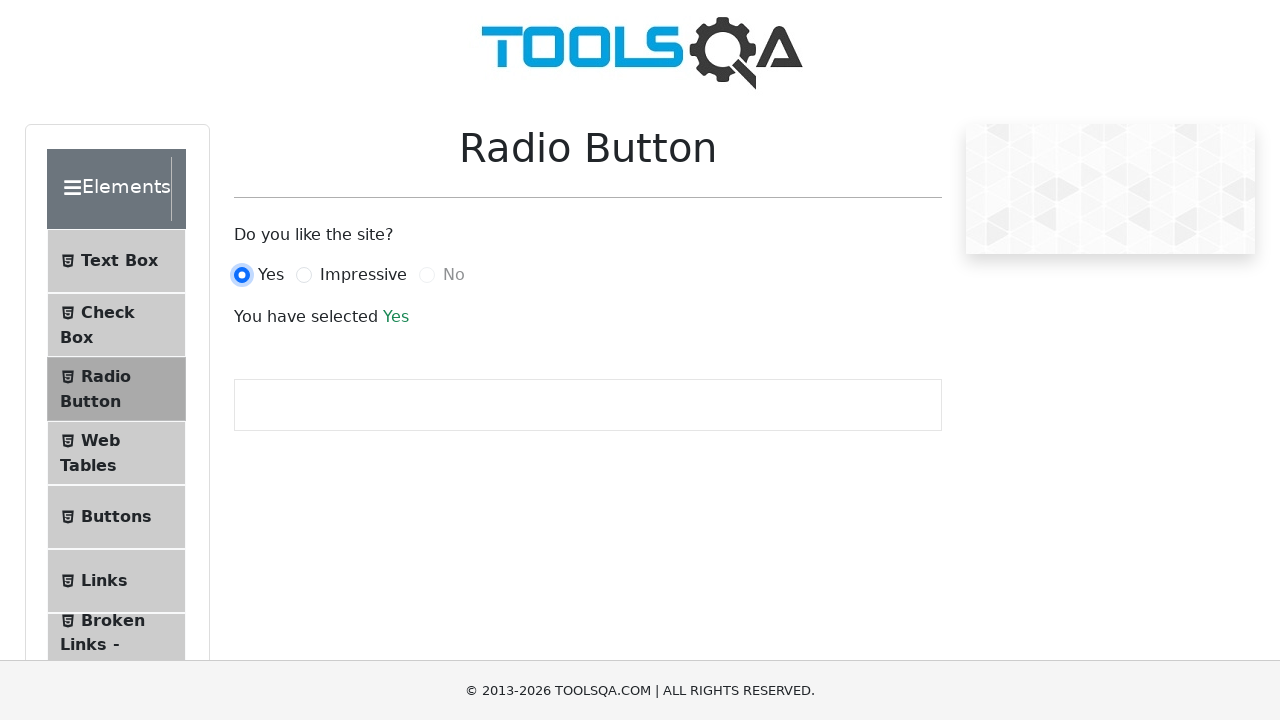

Verified selection success message is displayed
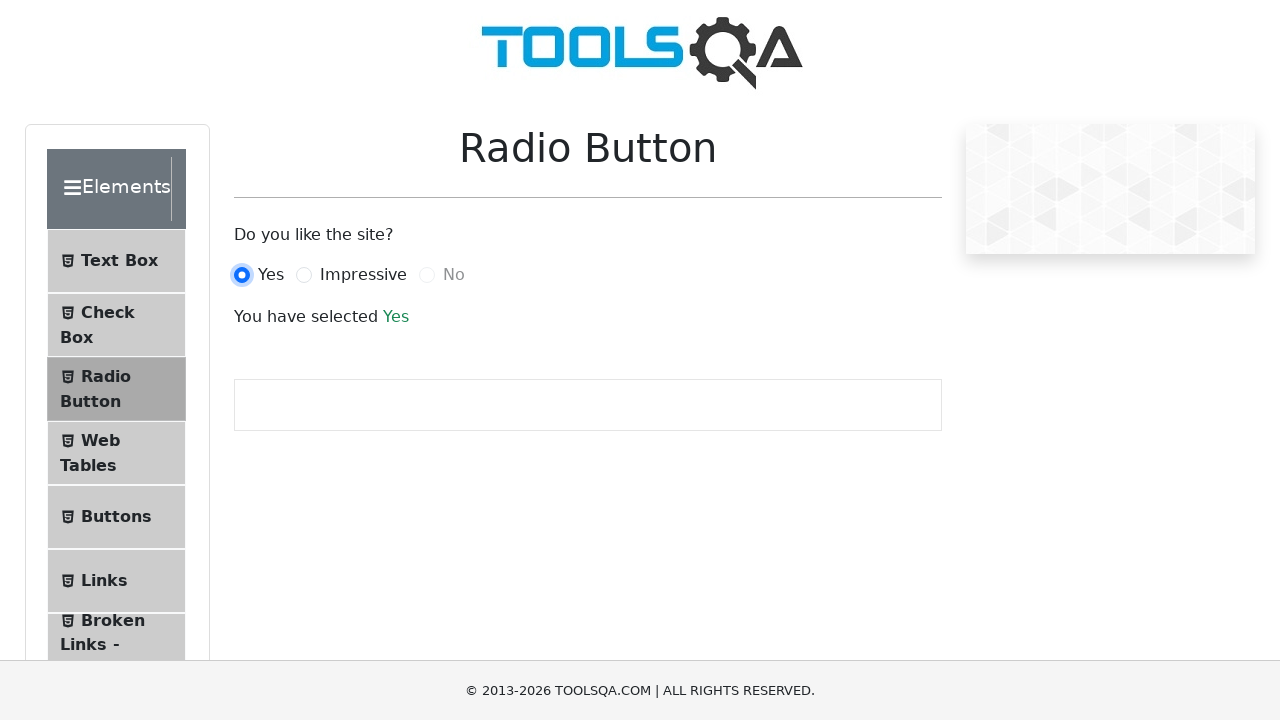

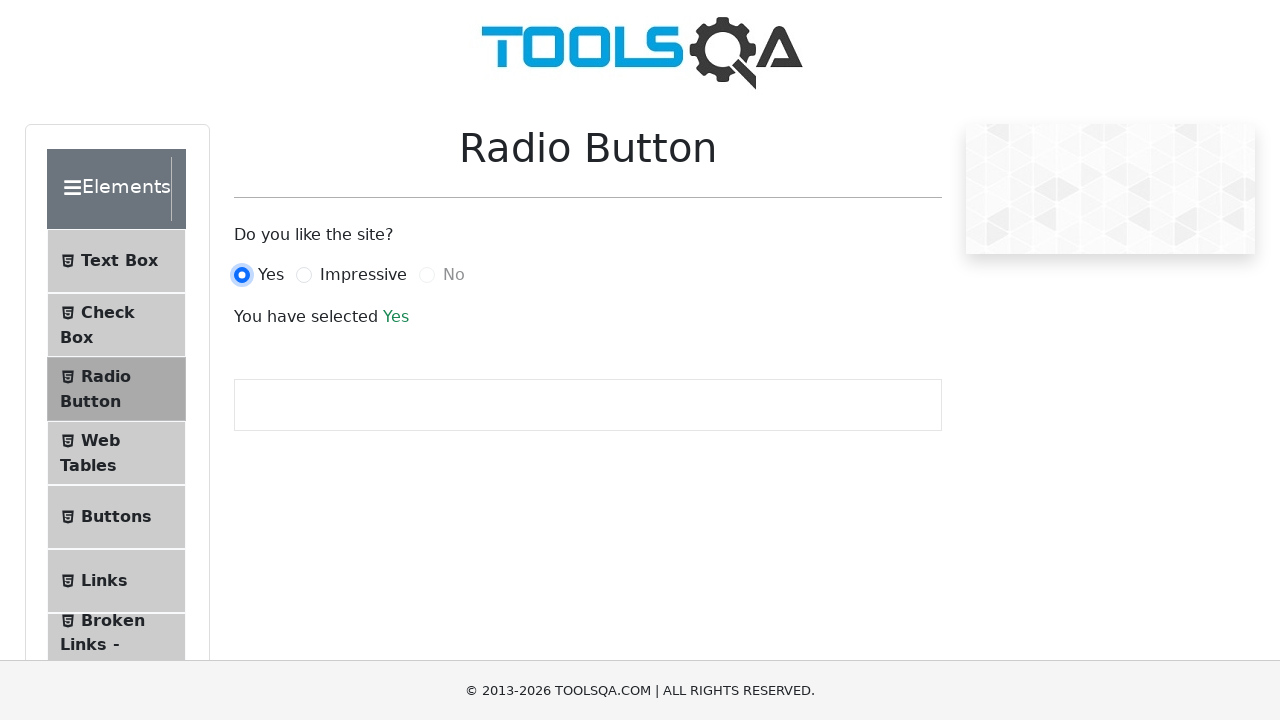